Tests dropdown functionality on OrangeHRM trial page by verifying country dropdown options count, checking for presence of specific countries, and selecting a country from the dropdown

Starting URL: https://www.orangehrm.com/orangehrm-30-day-trial

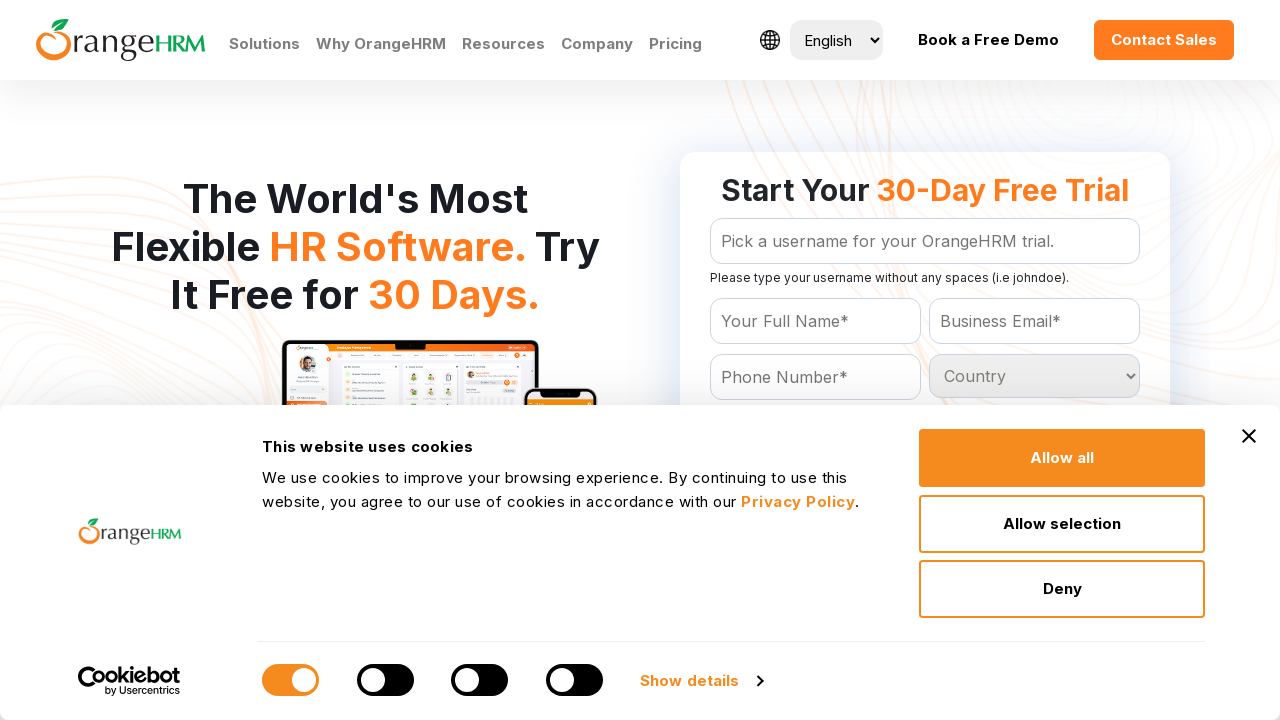

Located country dropdown element
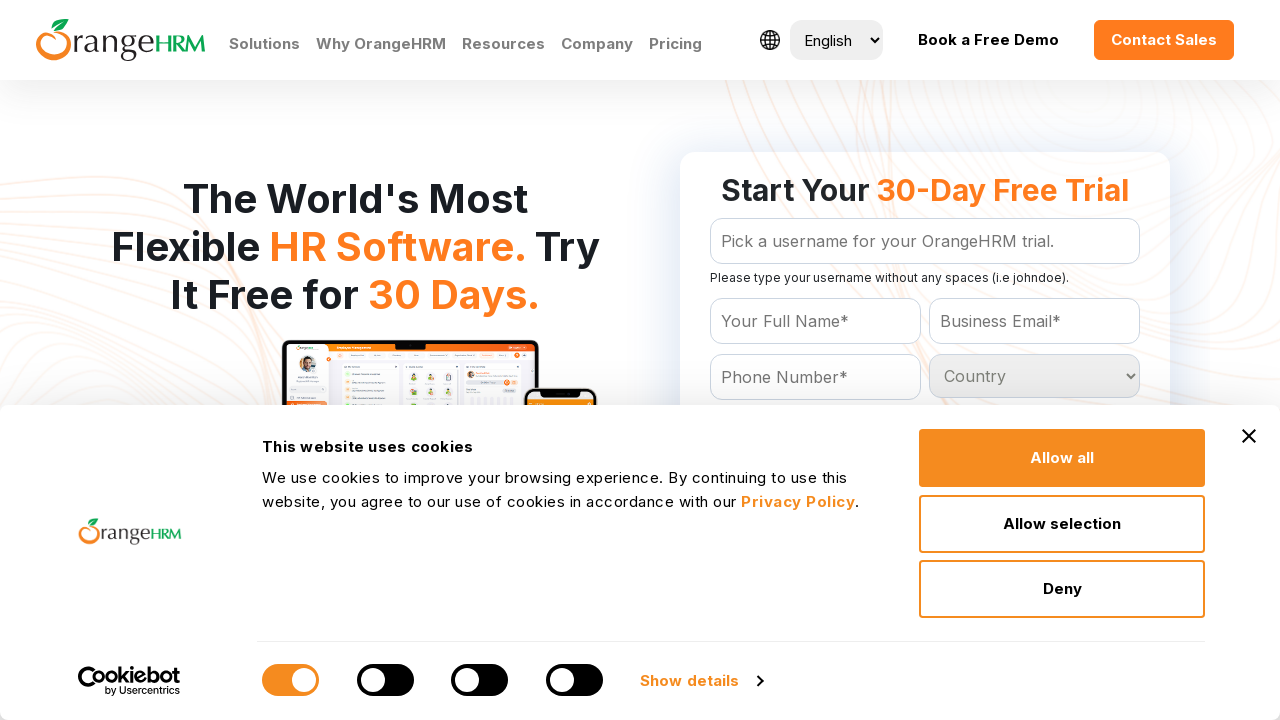

Retrieved all options from country dropdown
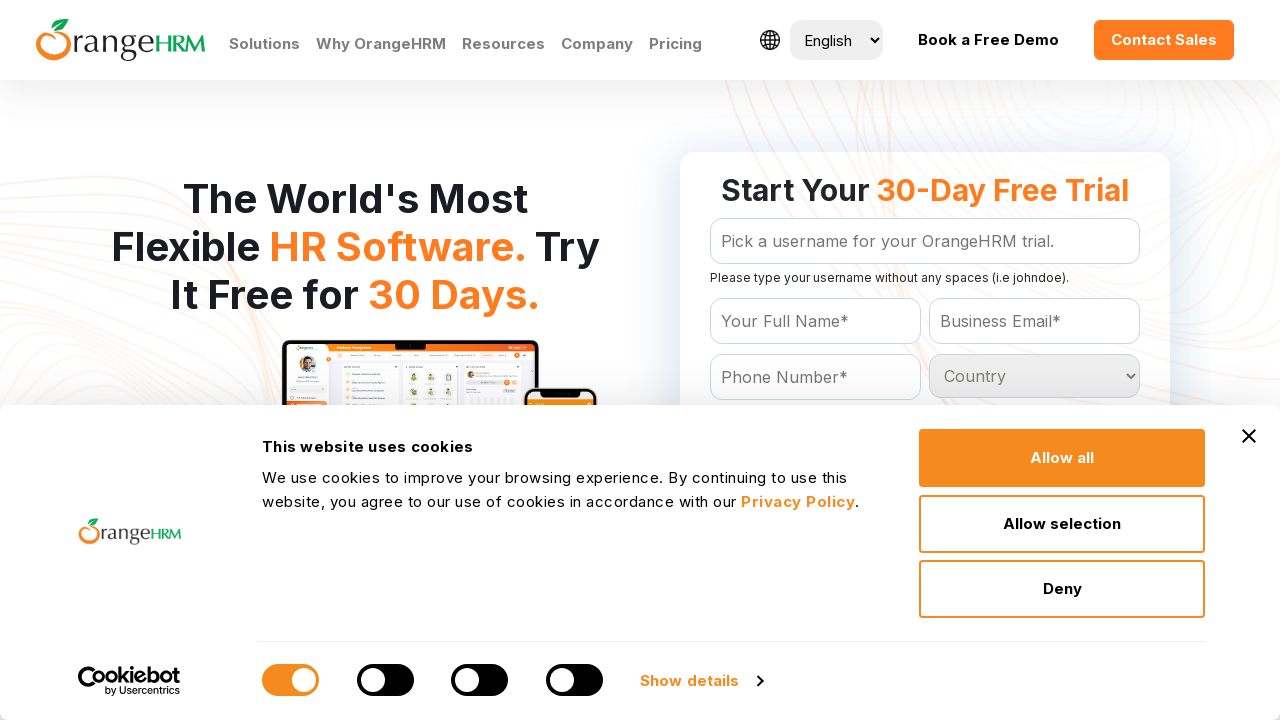

Verified country dropdown contains 232 countries
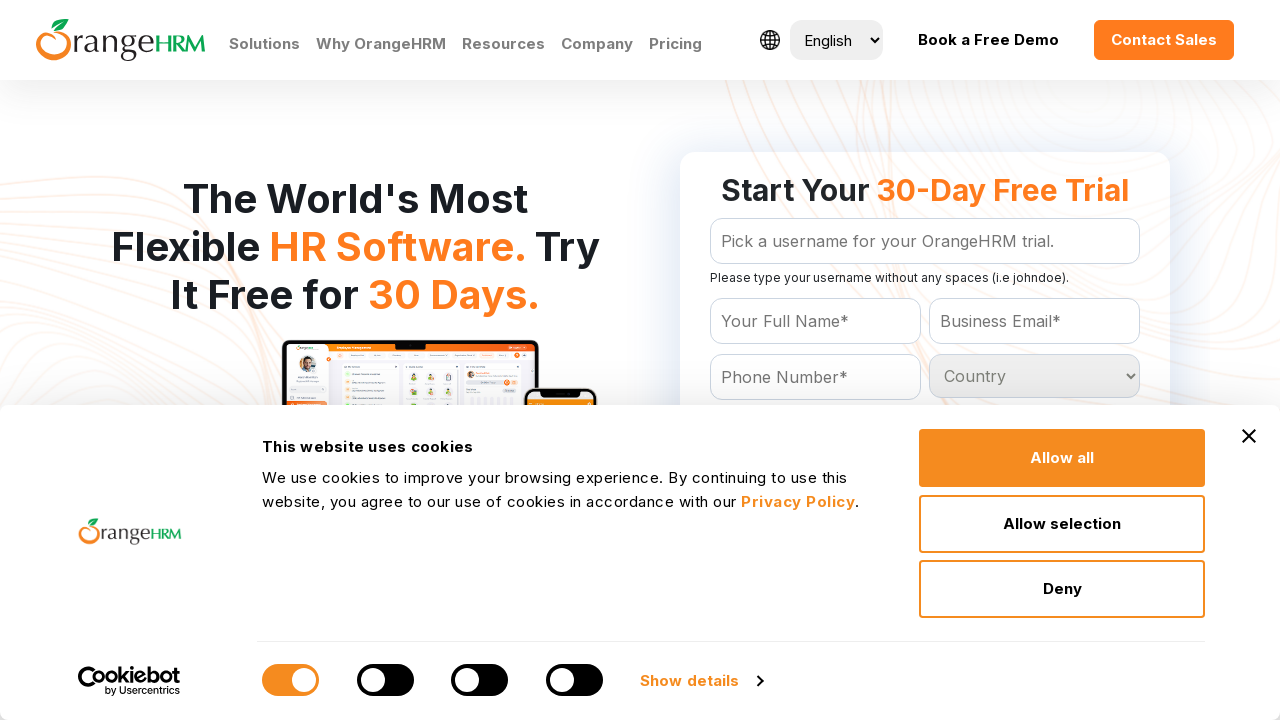

Extracted all country names from dropdown options
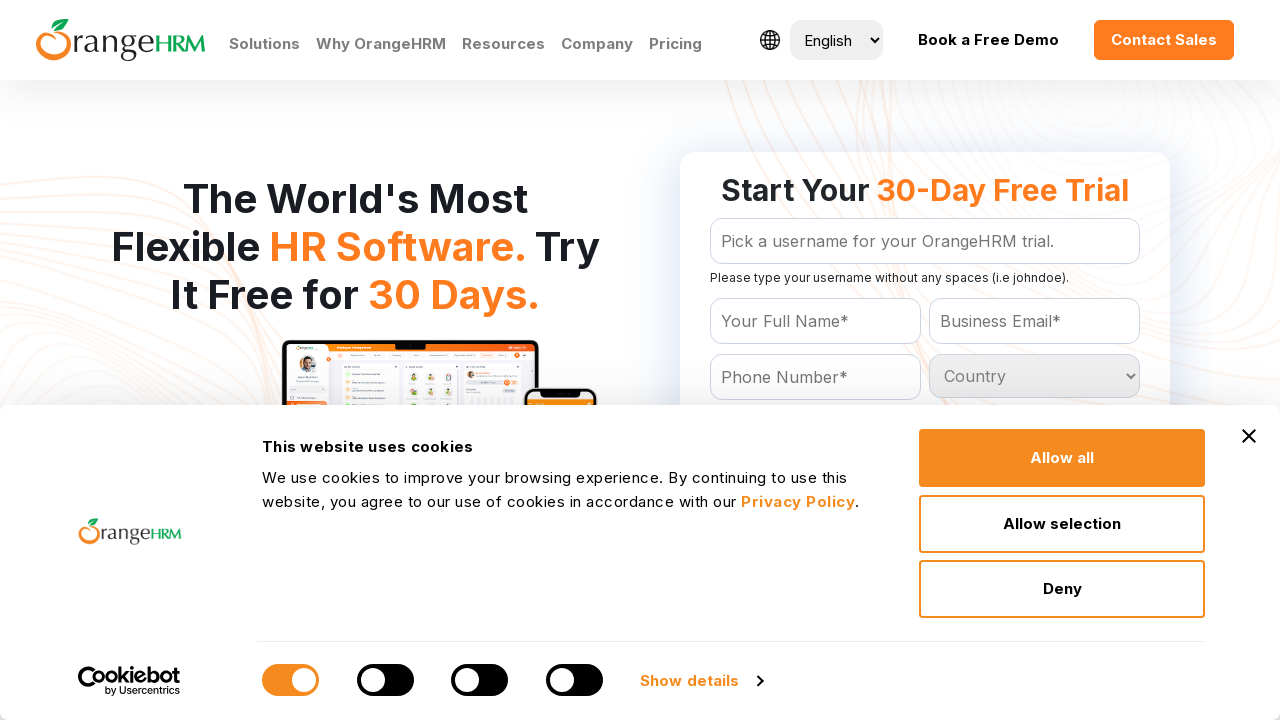

Verified India is present in country list
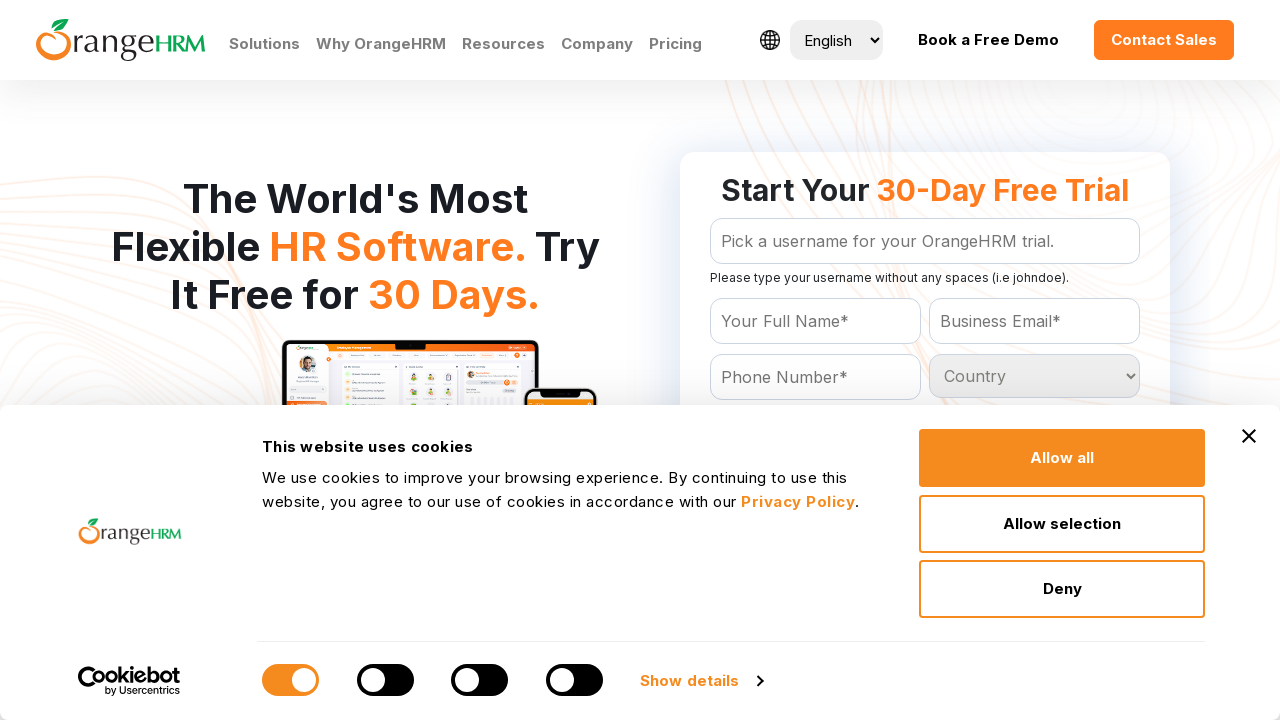

Verified all expected countries (Japan, Canada, France, Ghana) are present in dropdown
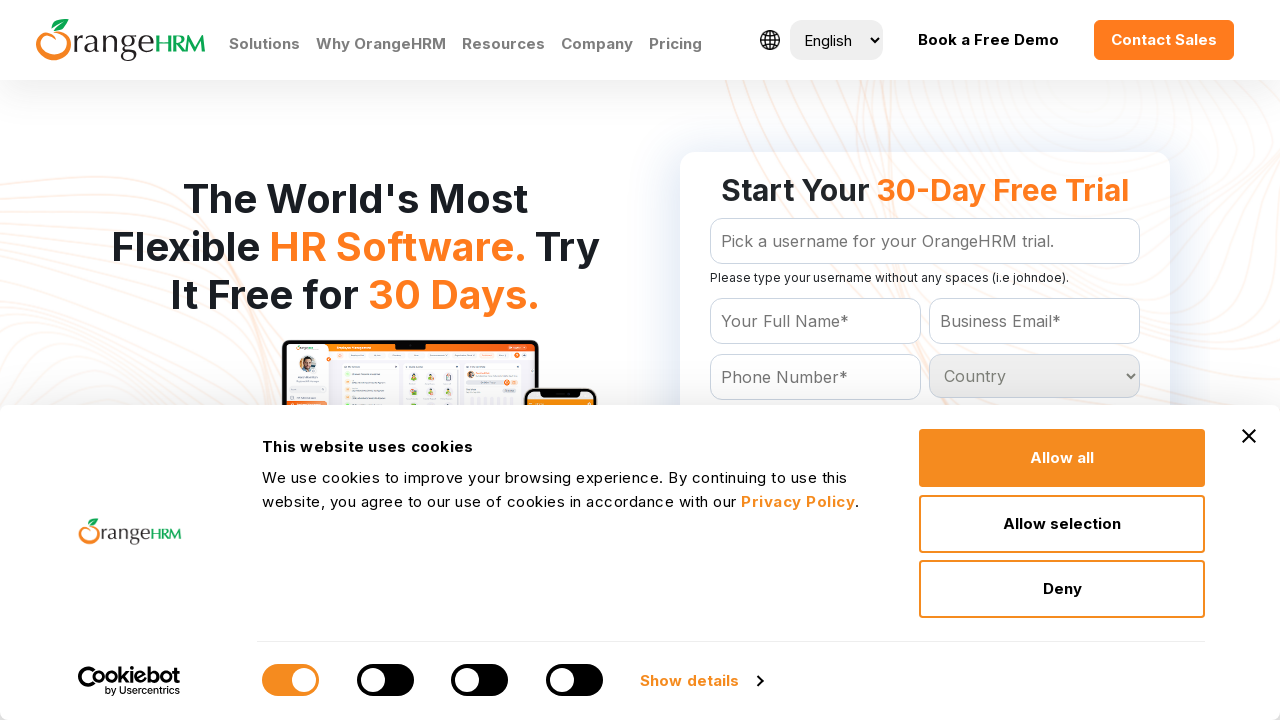

Selected North Korea from country dropdown on #Form_getForm_Country
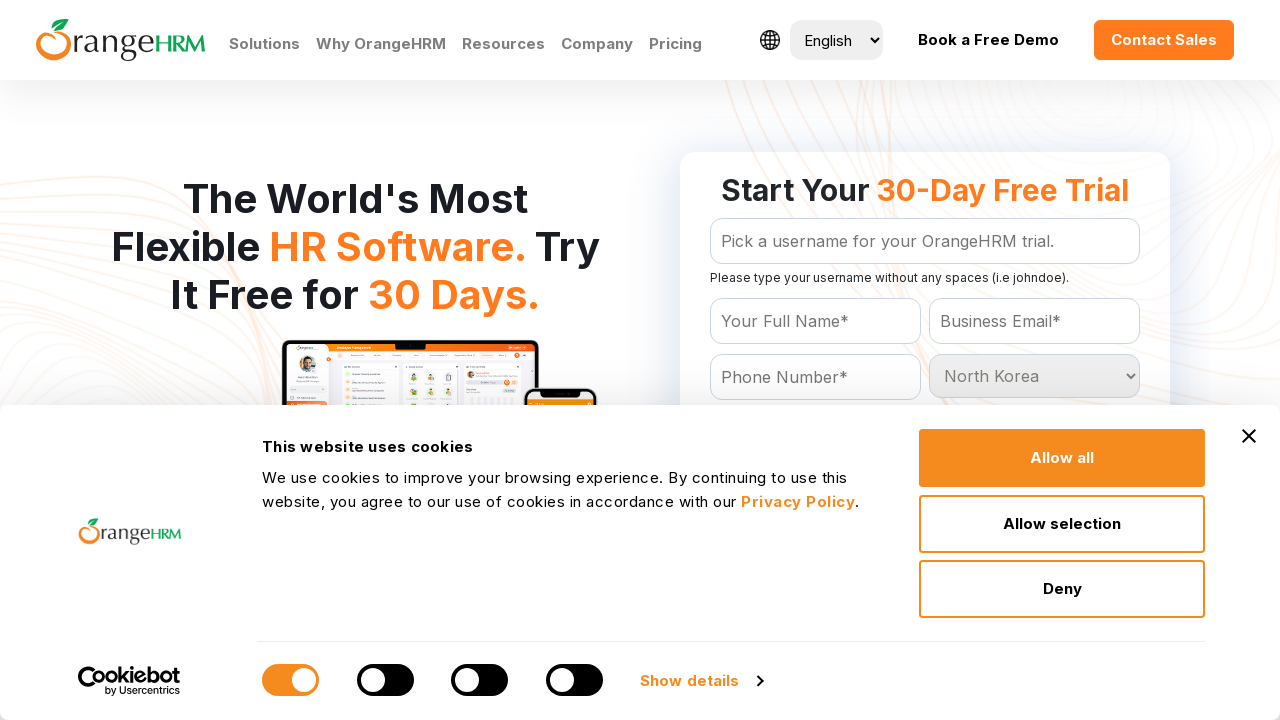

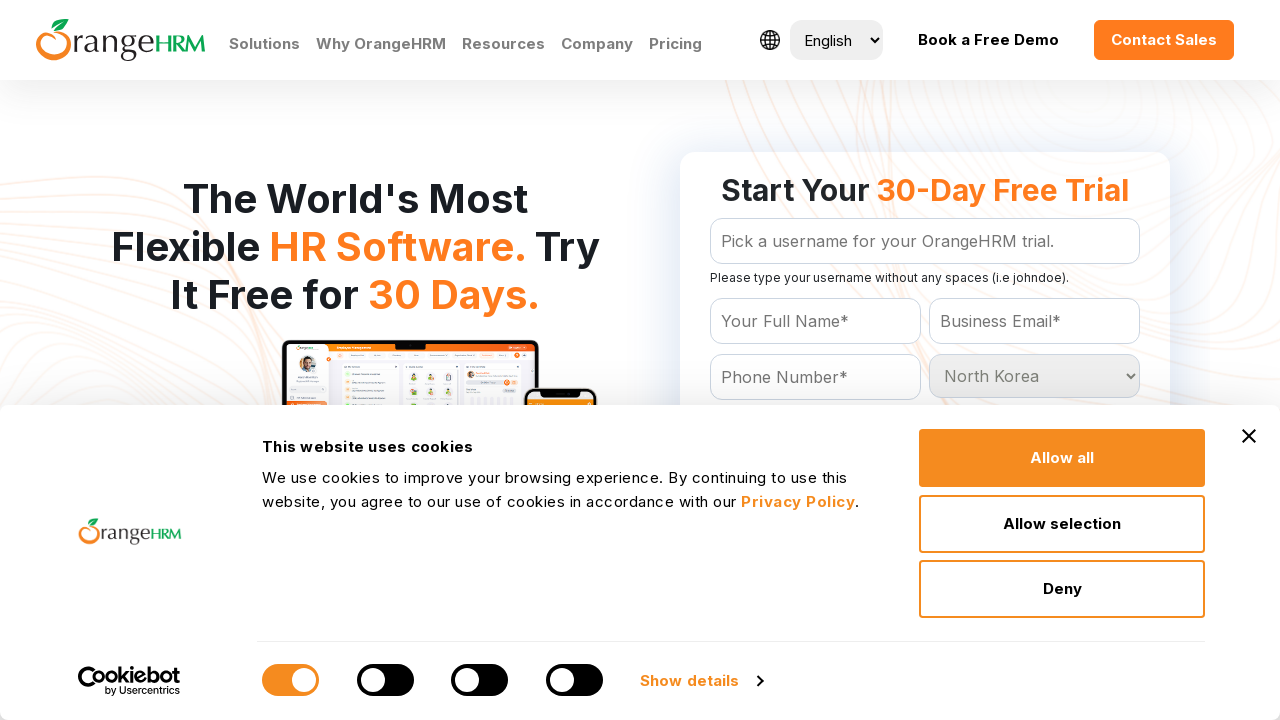